Tests window handling by navigating to a practice page and clicking a button that opens new browser windows

Starting URL: https://www.hyrtutorials.com/p/window-handles-practice.html

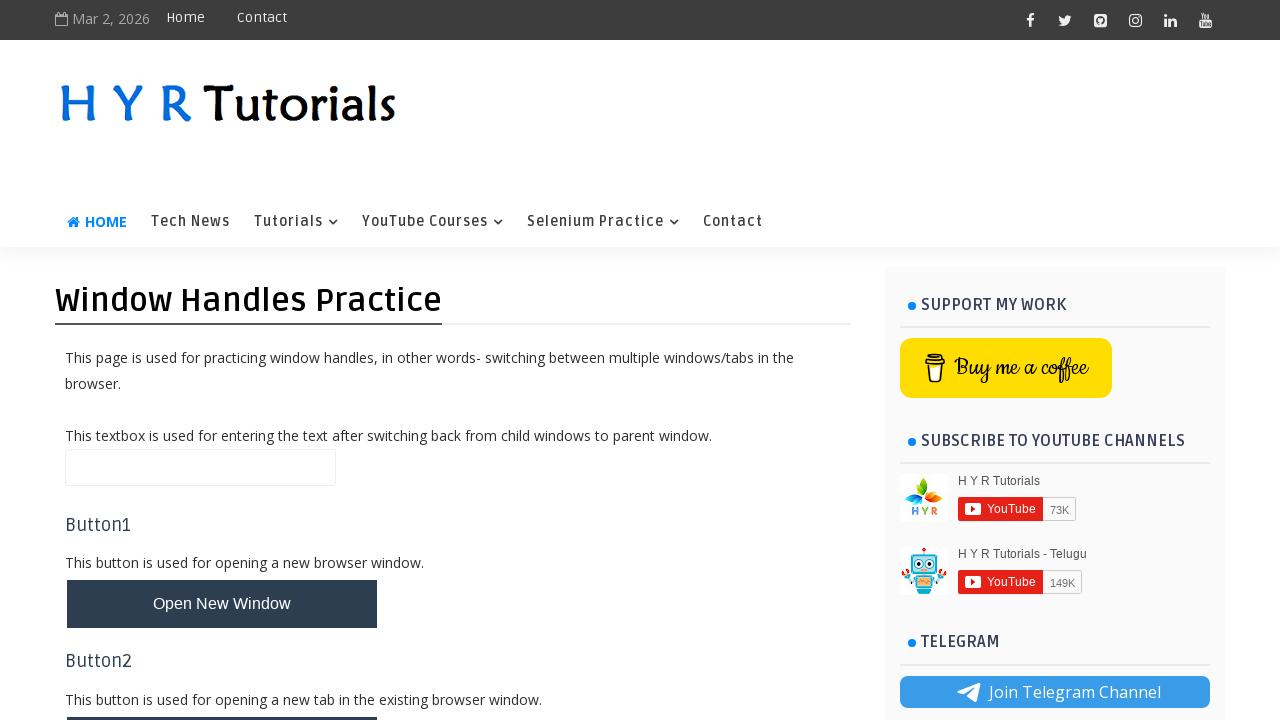

Navigated to window handles practice page
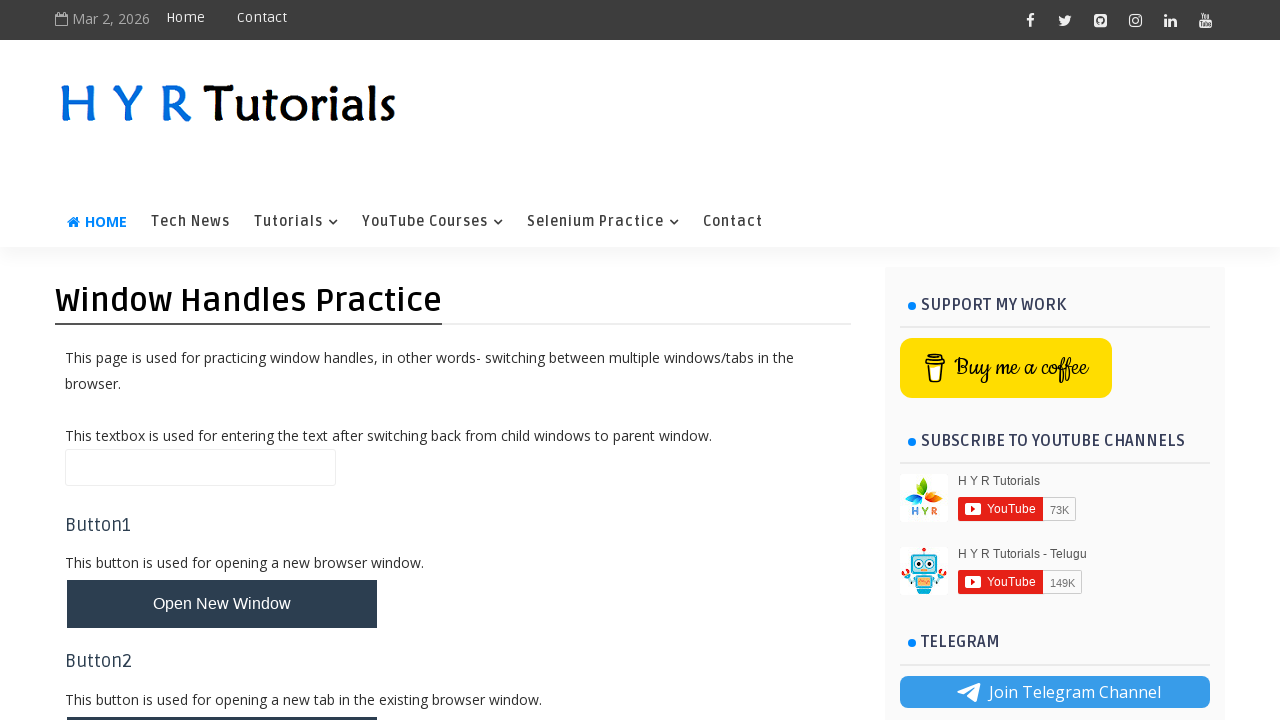

Clicked the button that opens new windows at (222, 361) on #newWindowsBtn
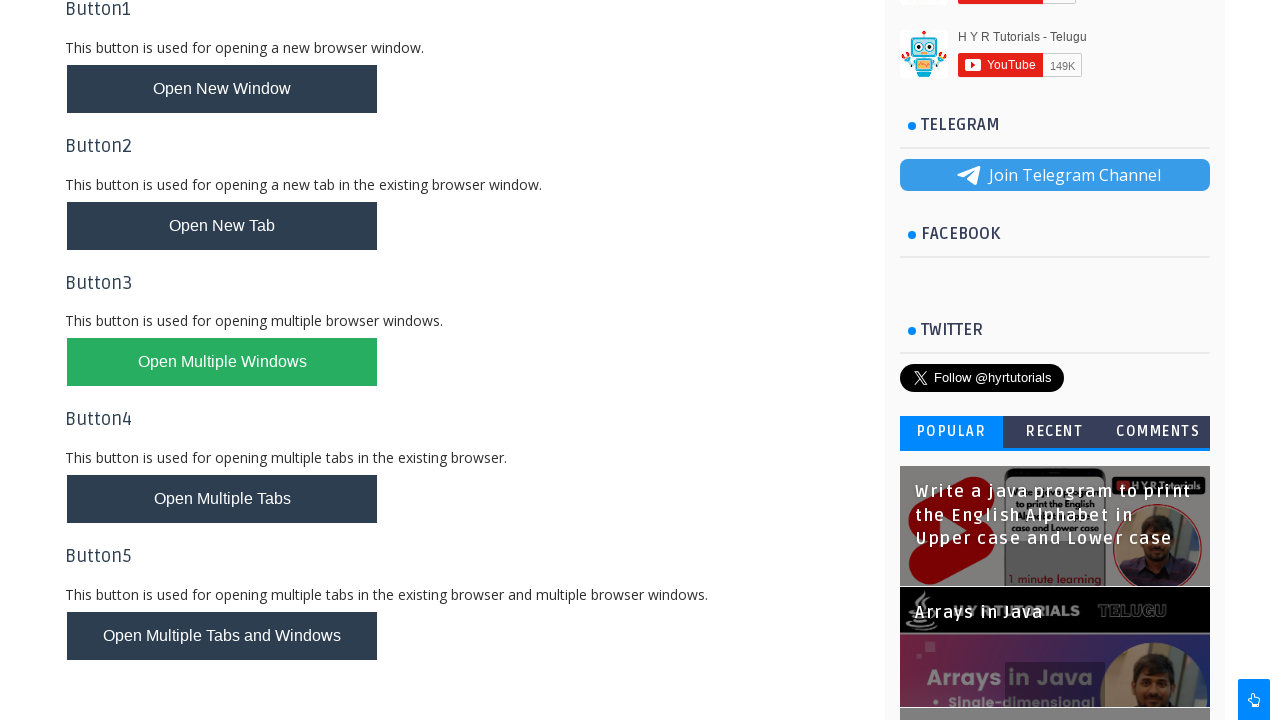

Waited for new windows to potentially open
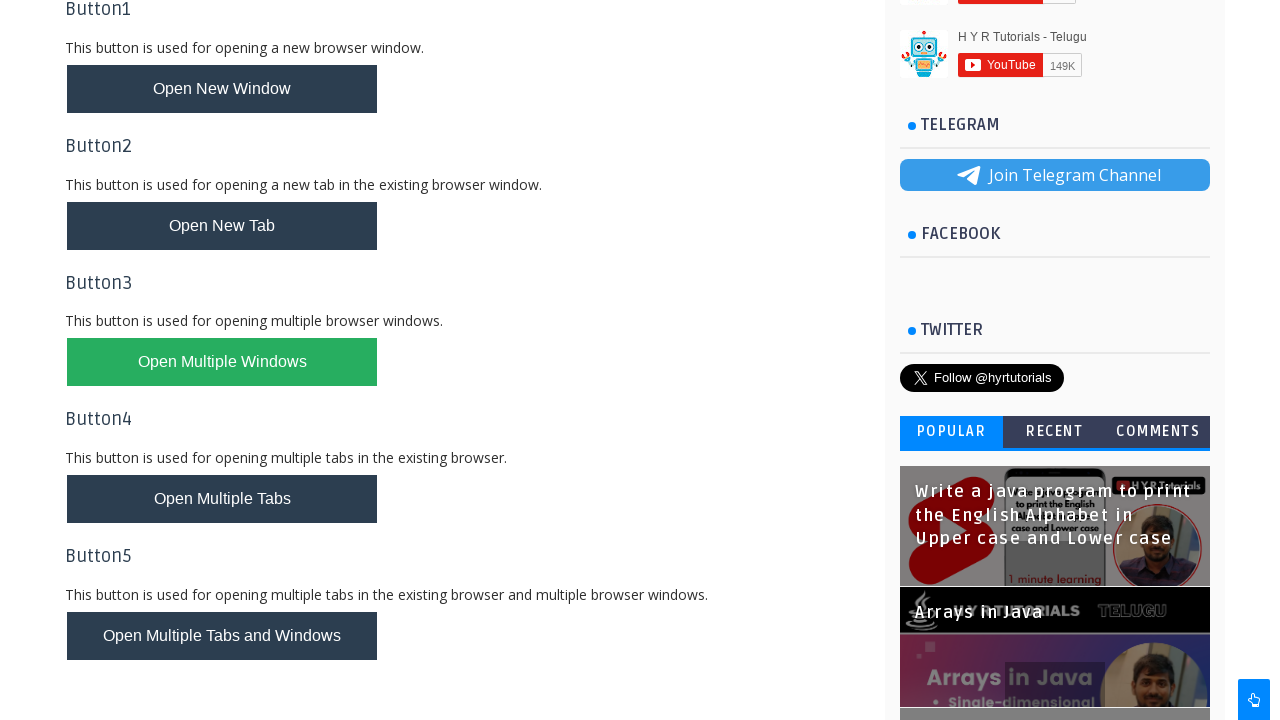

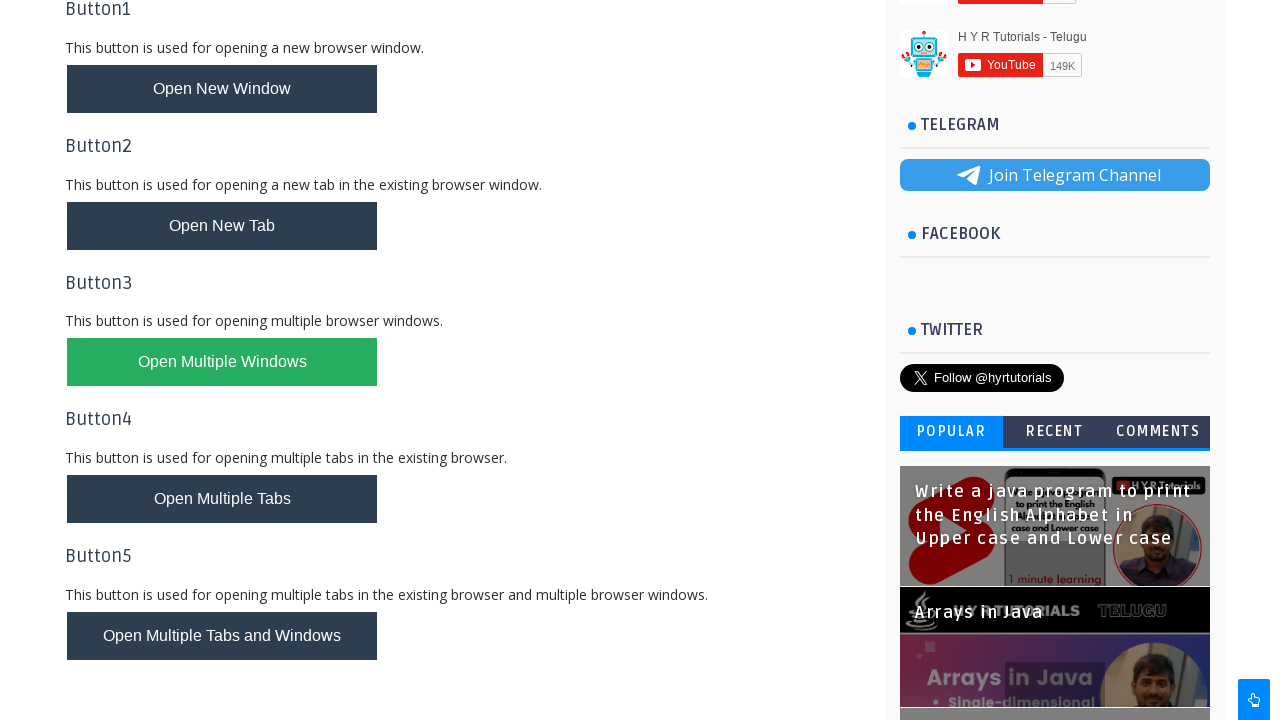